Tests opting out of A/B tests by adding an opt-out cookie before visiting the A/B test page, then navigating to verify the page shows "No A/B Test" heading.

Starting URL: http://the-internet.herokuapp.com

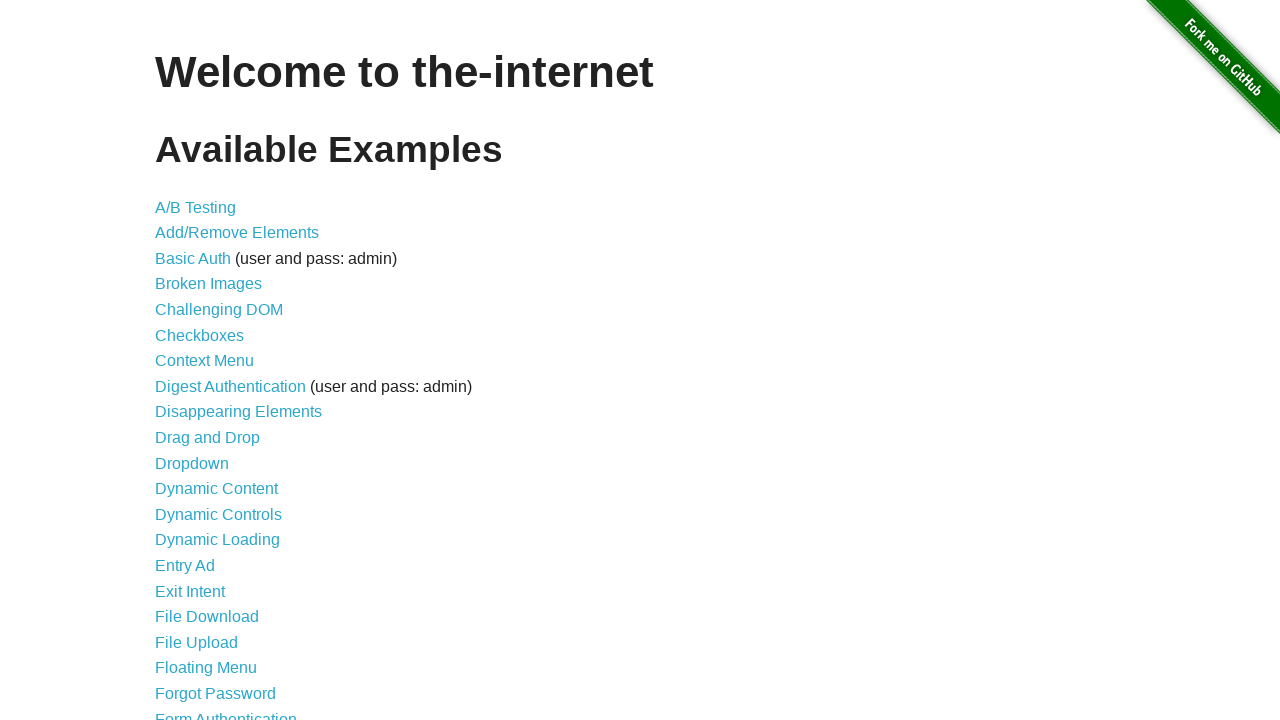

Added optimizelyOptOut cookie with value 'true' to opt out of A/B tests
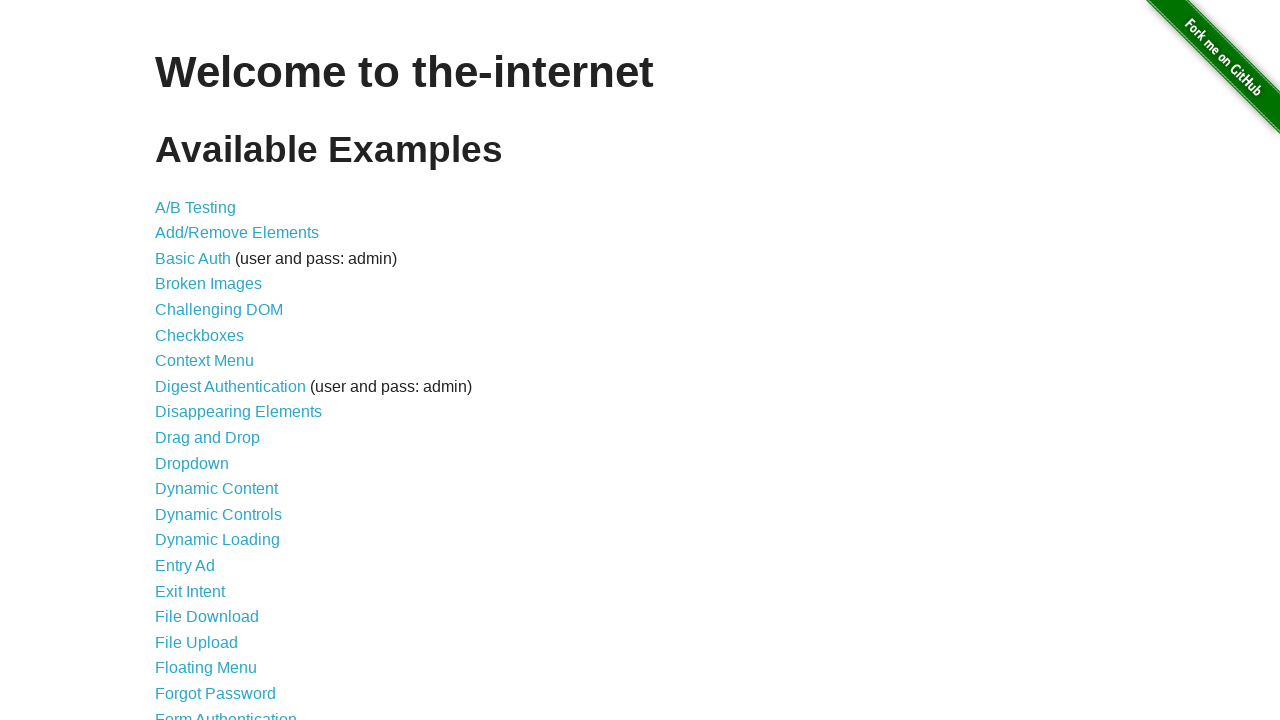

Navigated to A/B test page at /abtest
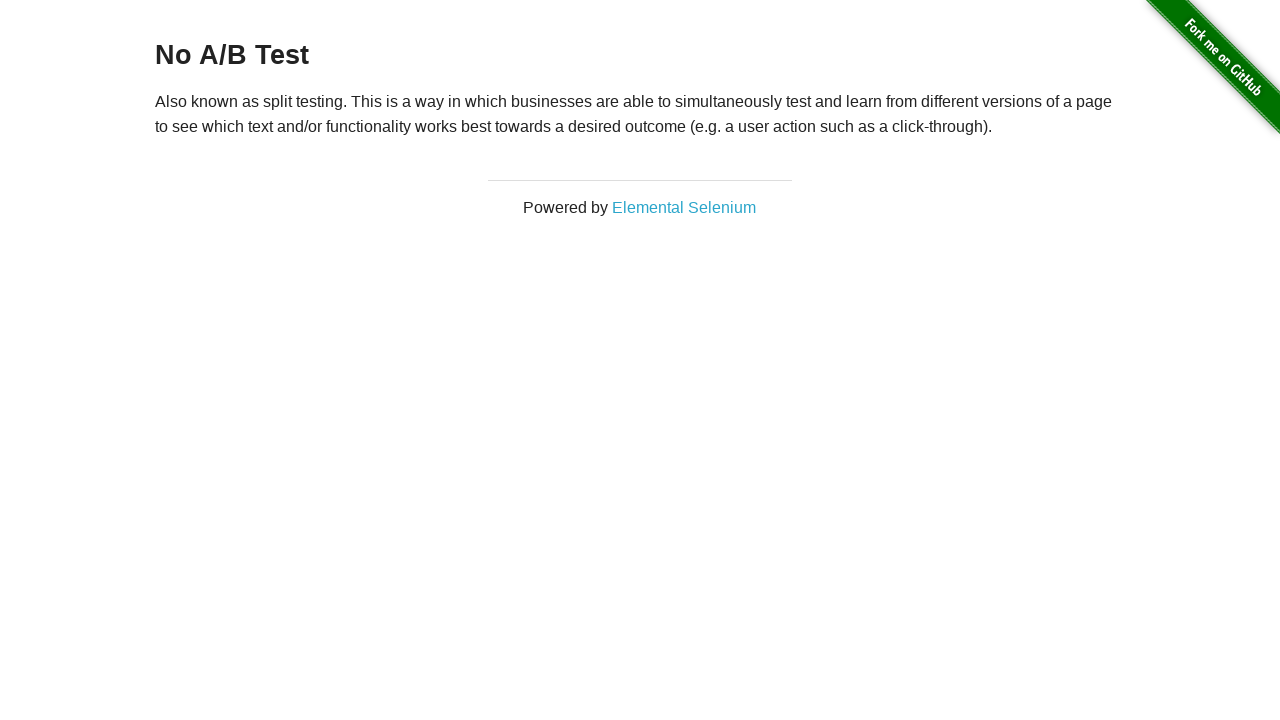

Waited for h3 heading element to load
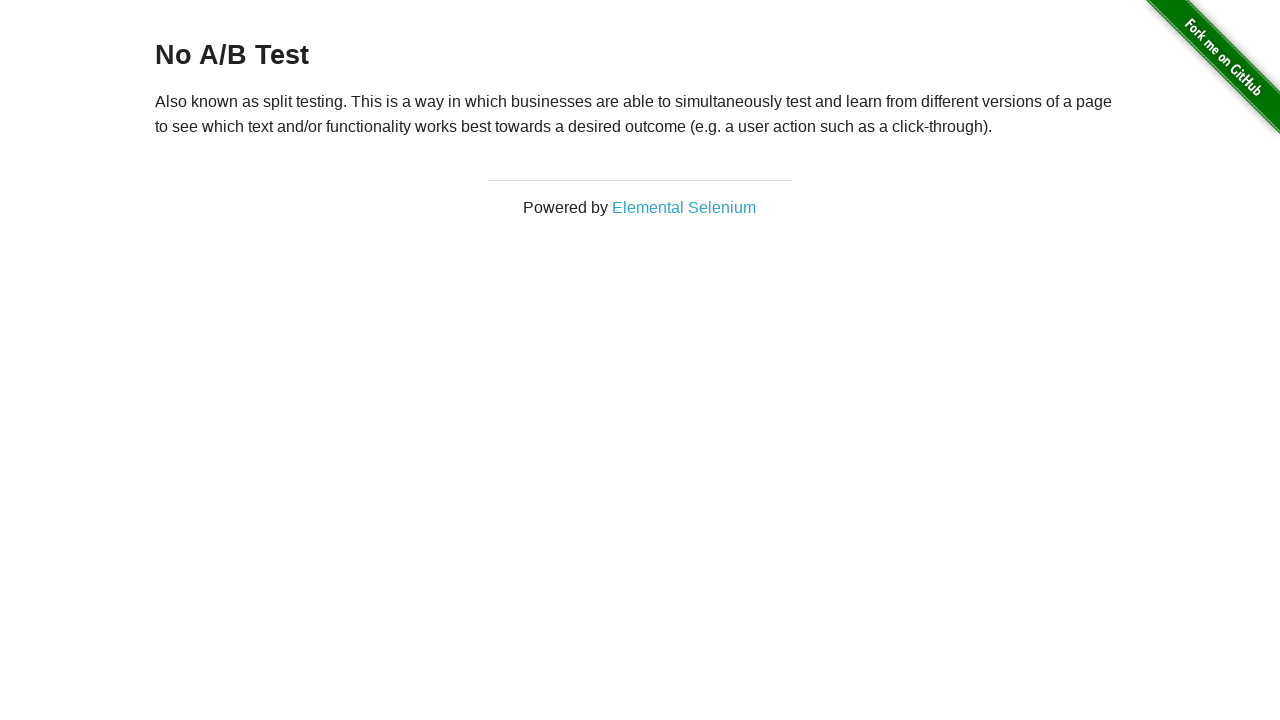

Retrieved h3 heading text: 'No A/B Test'
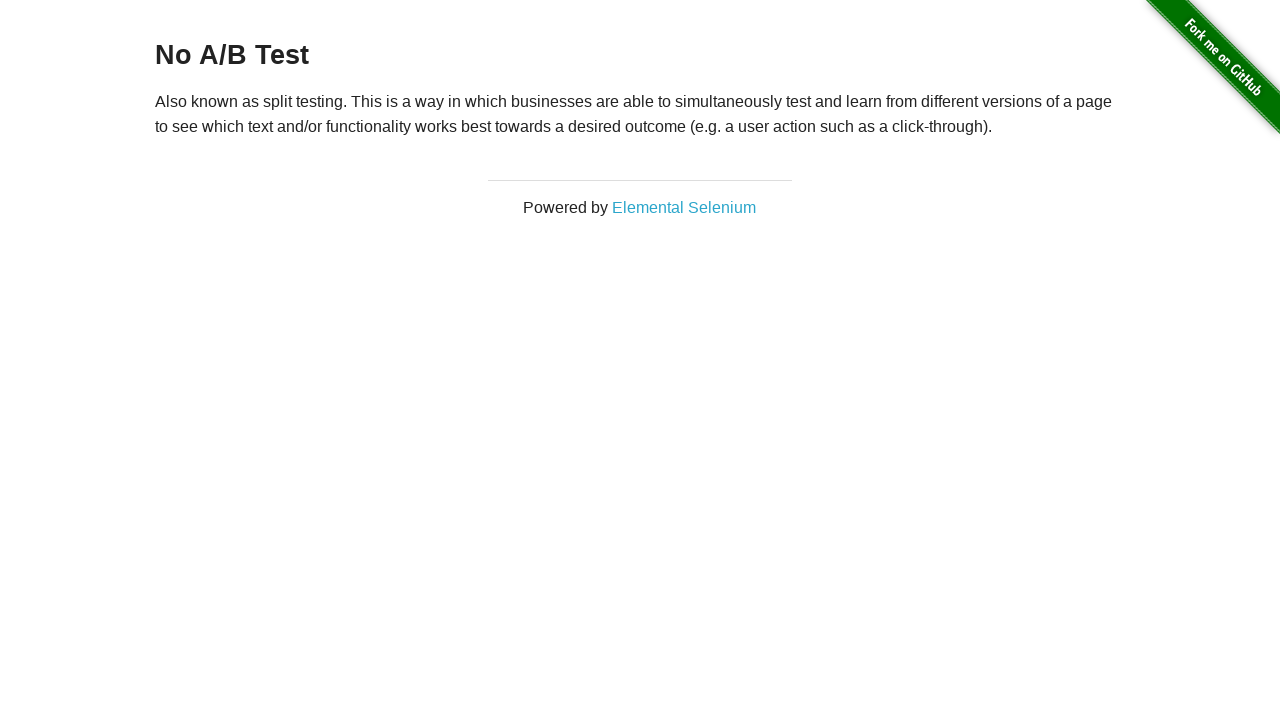

Verified heading text is 'No A/B Test' - opt-out successful
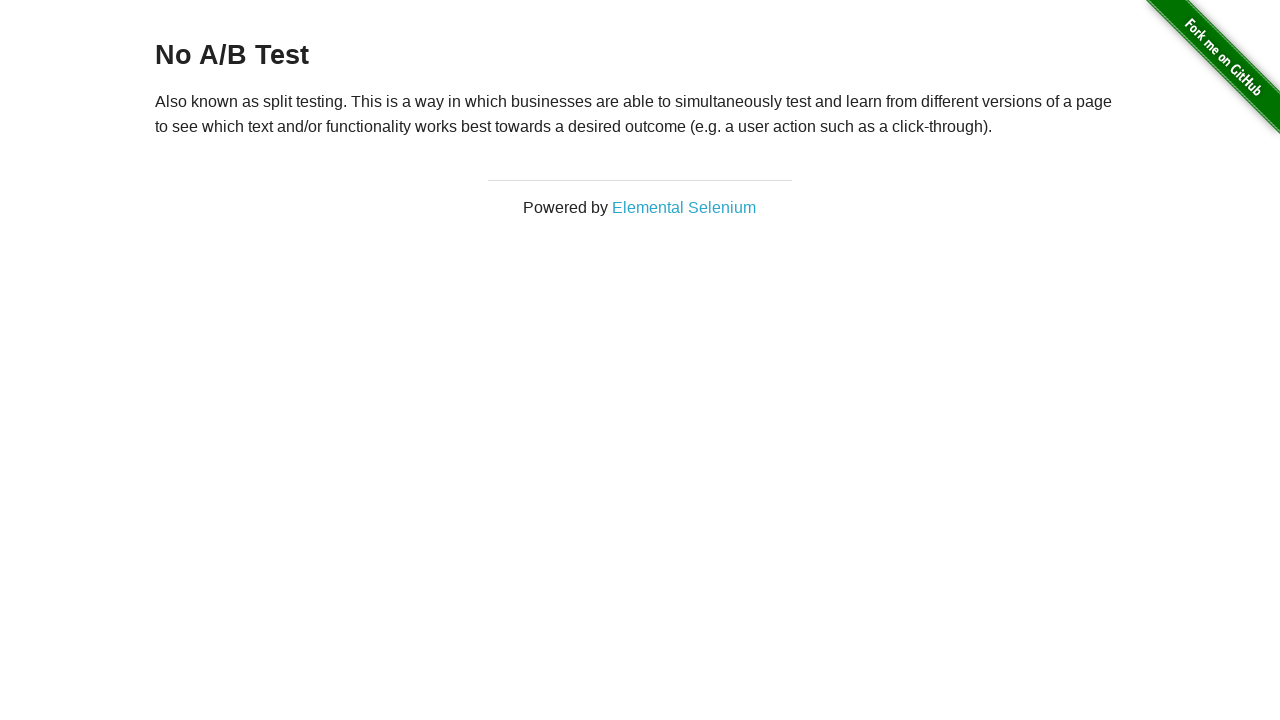

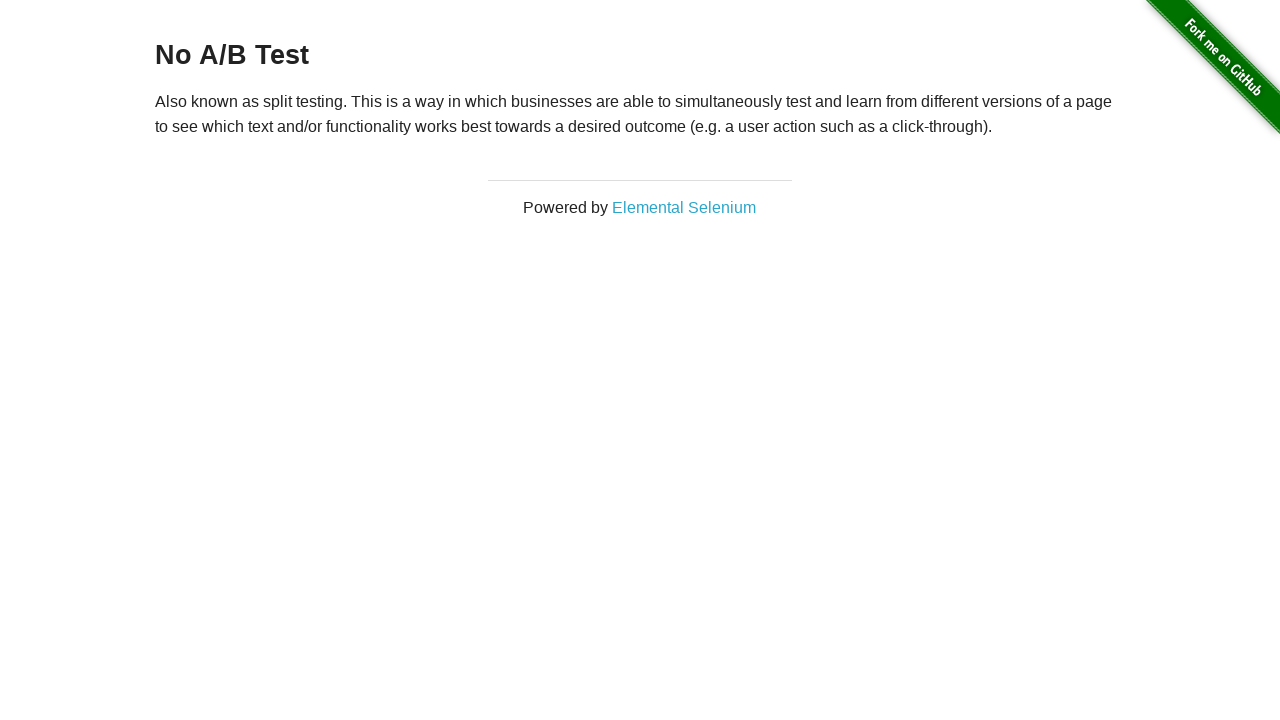